Tests element visibility using FluentWait approach, navigating to the wait test page and verifying the 'Hello' element appears.

Starting URL: https://teserat.github.io/welcome/

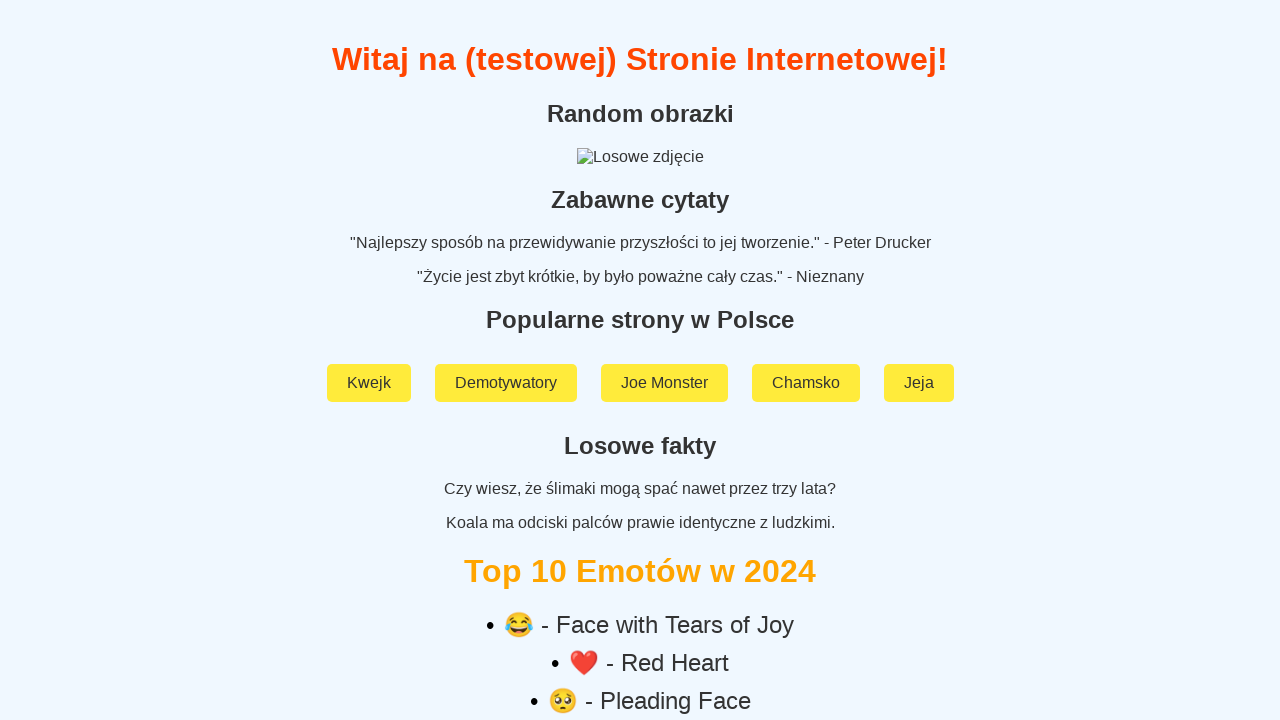

Clicked on 'Rozchodniak' link at (640, 592) on a:text('Rozchodniak')
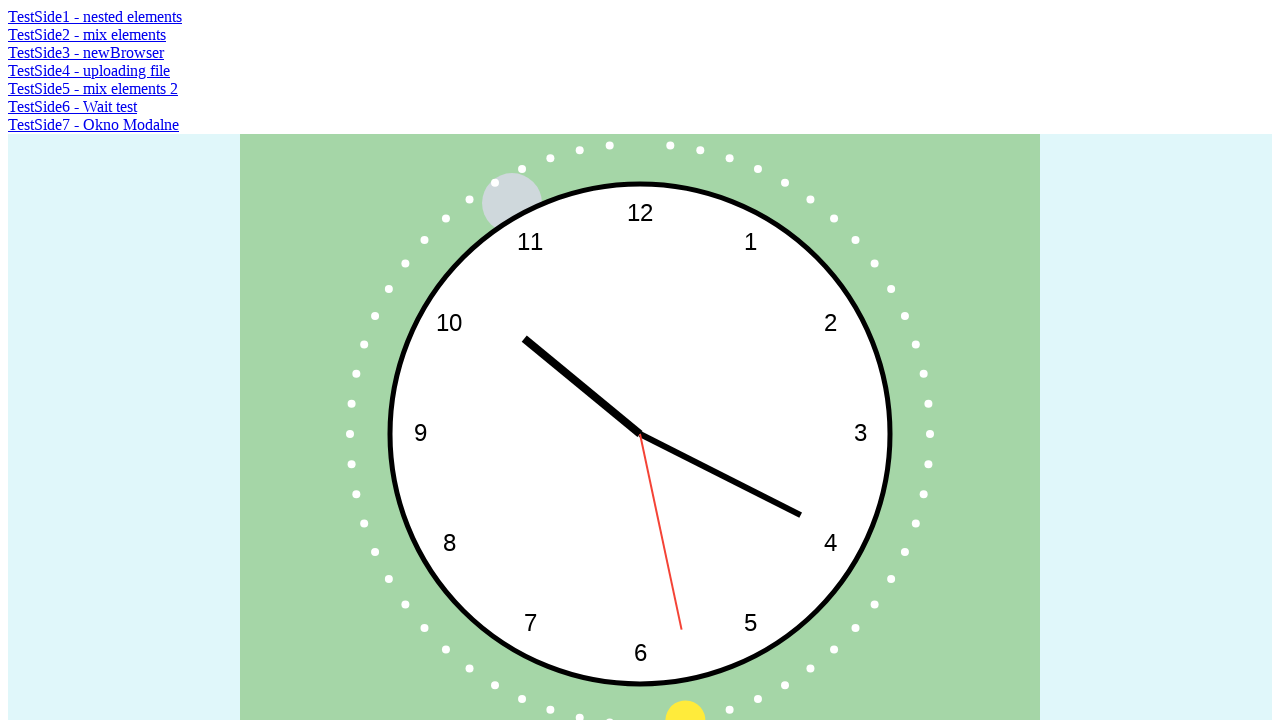

Clicked on 'TestSide6 - Wait test' link to navigate to wait test page at (72, 106) on a:text('TestSide6 - Wait test')
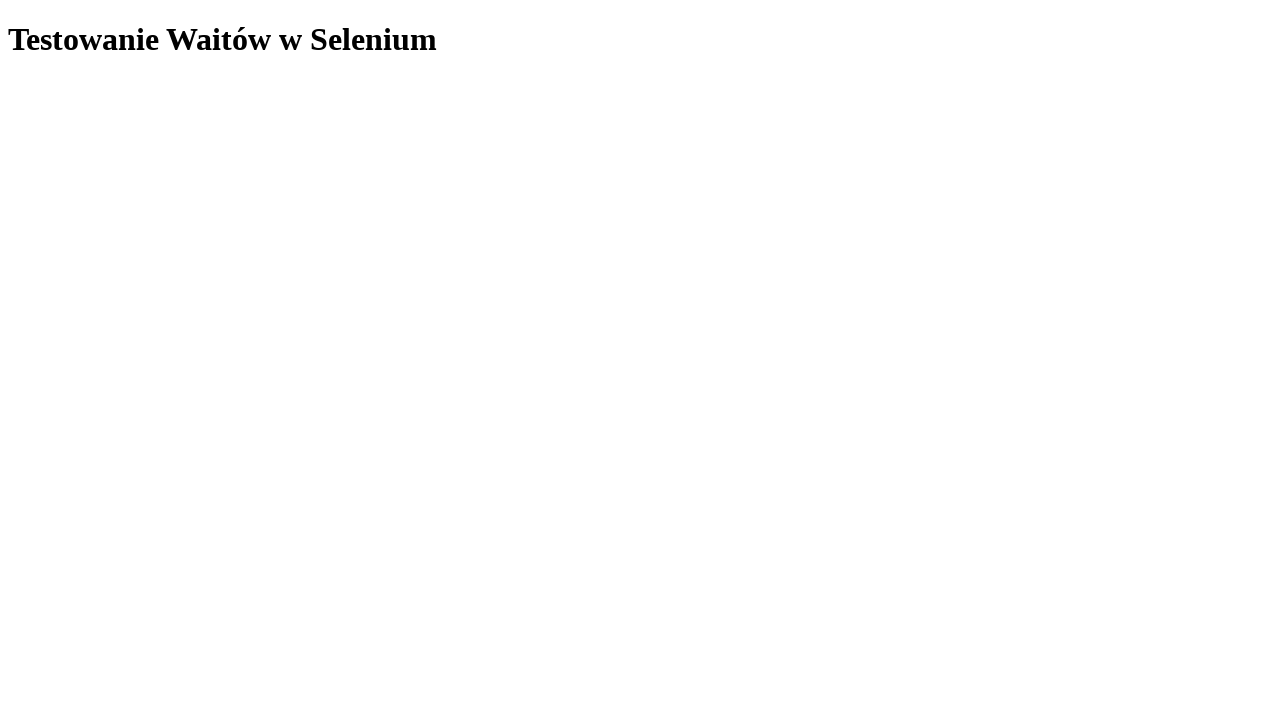

Waited for 'Hello' element to become visible using FluentWait approach
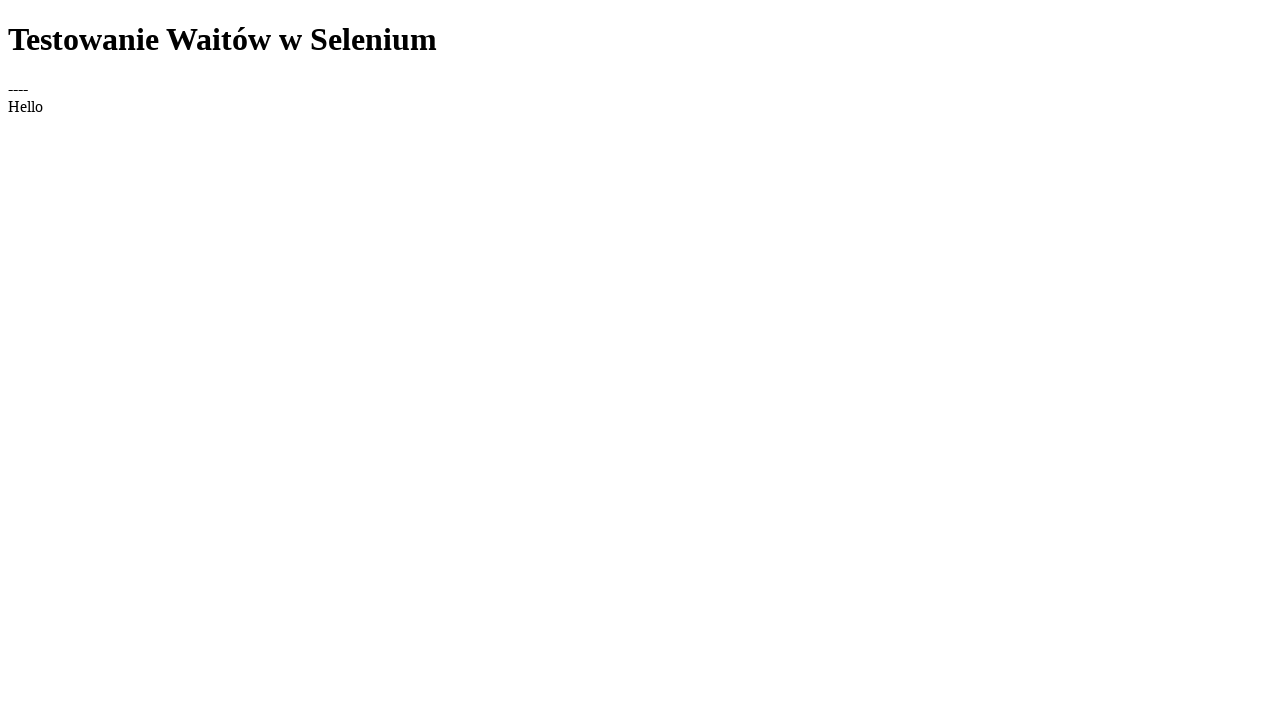

Located the 'Hello' element
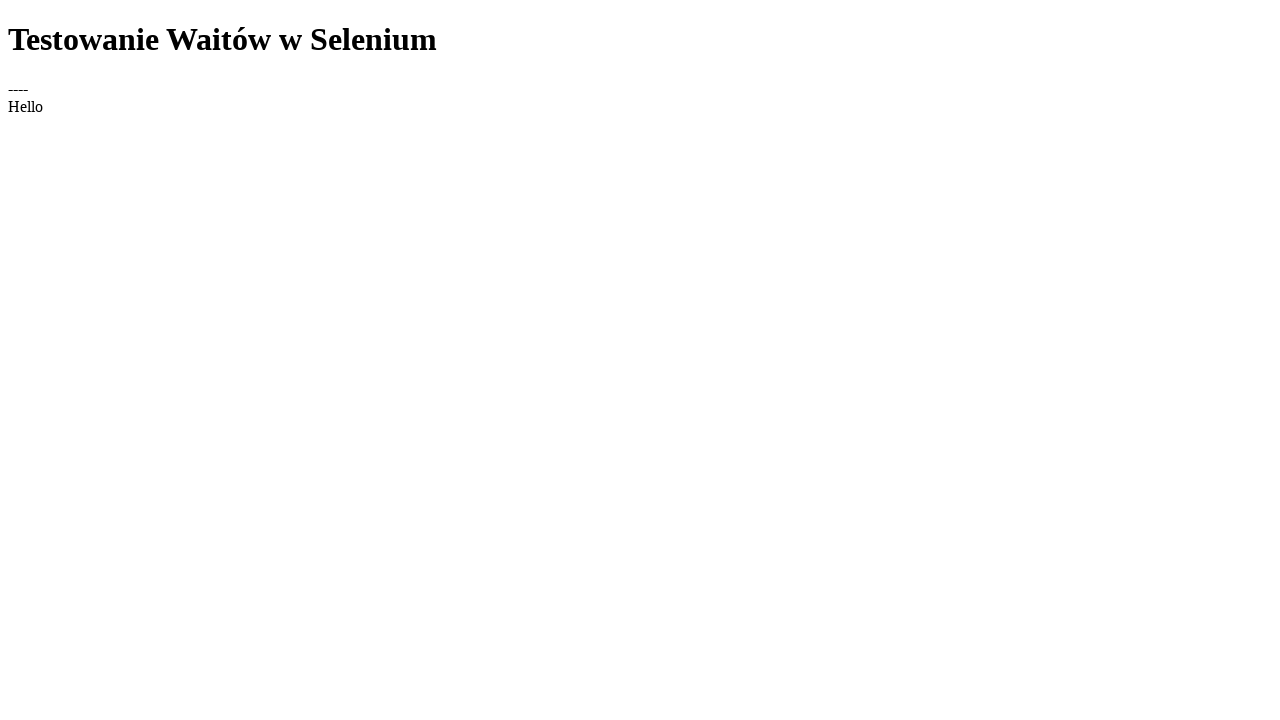

Verified that 'Hello' element contains expected text 'Hello'
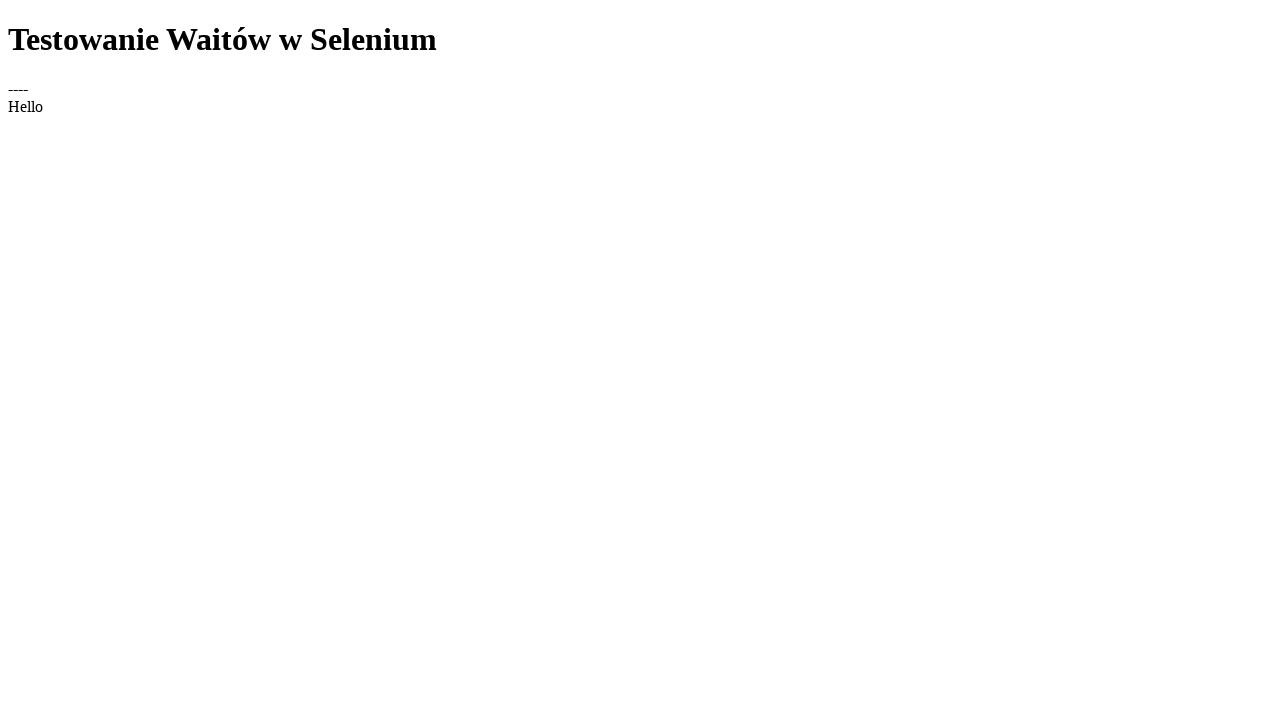

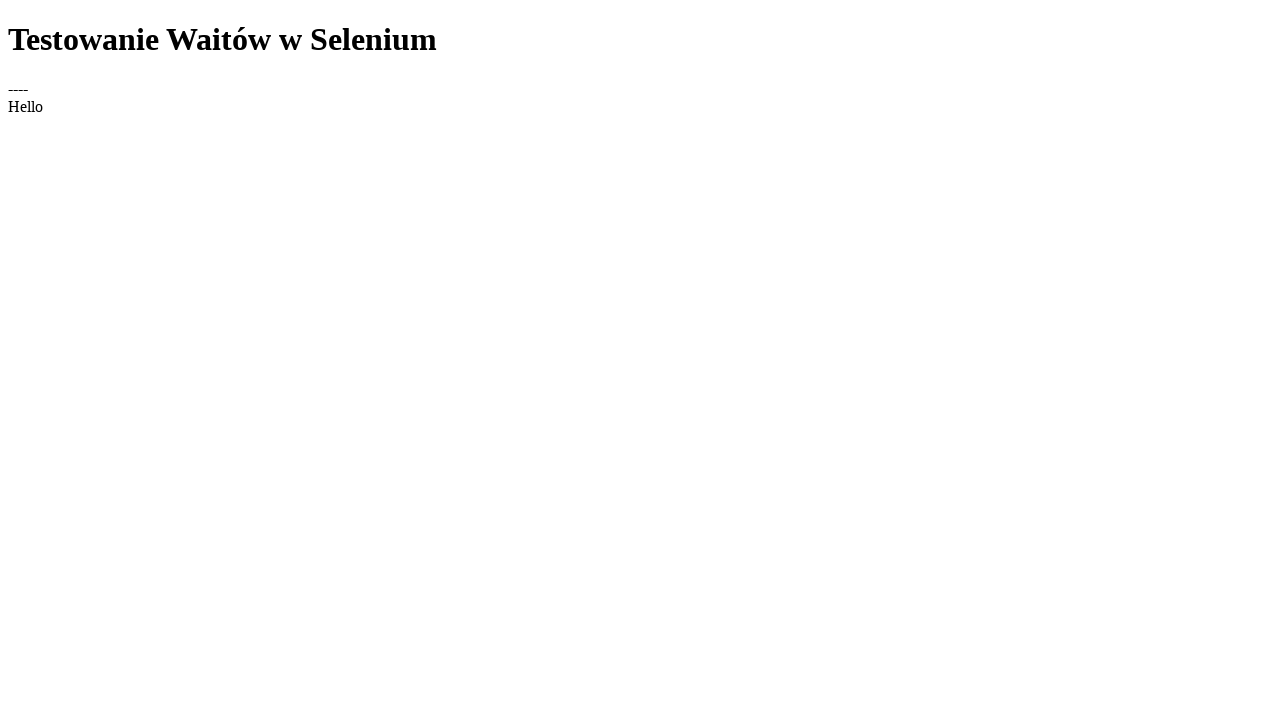